Tests alert functionality by entering username and accepting alert

Starting URL: https://rahulshettyacademy.com/AutomationPractice/

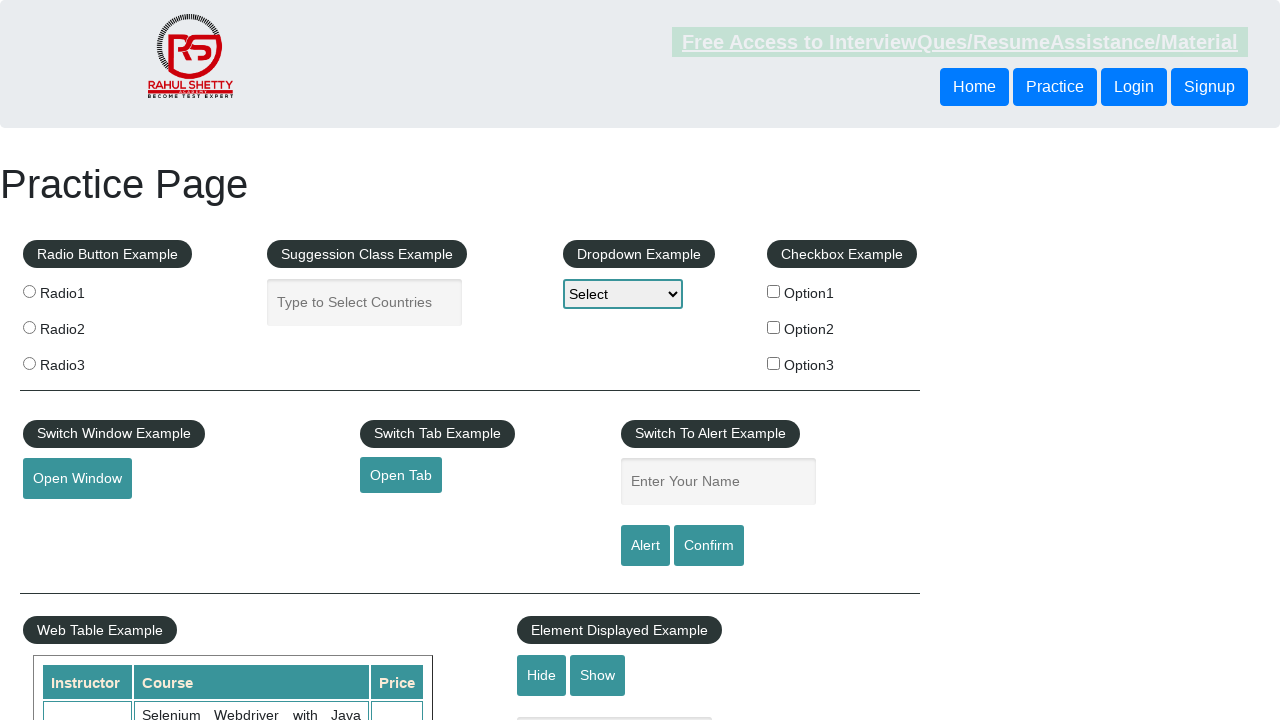

Entered username 'deeps2345' in the alert example field on input[name='enter-name']
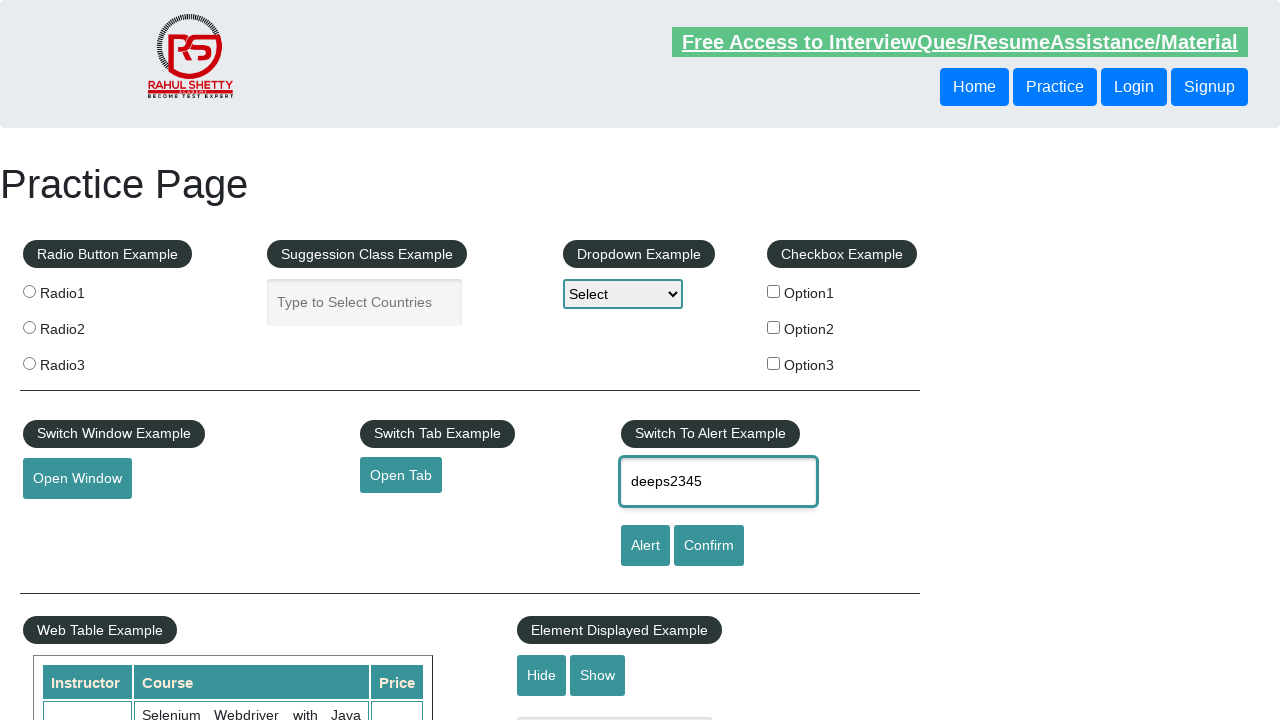

Set up dialog handler to accept alerts
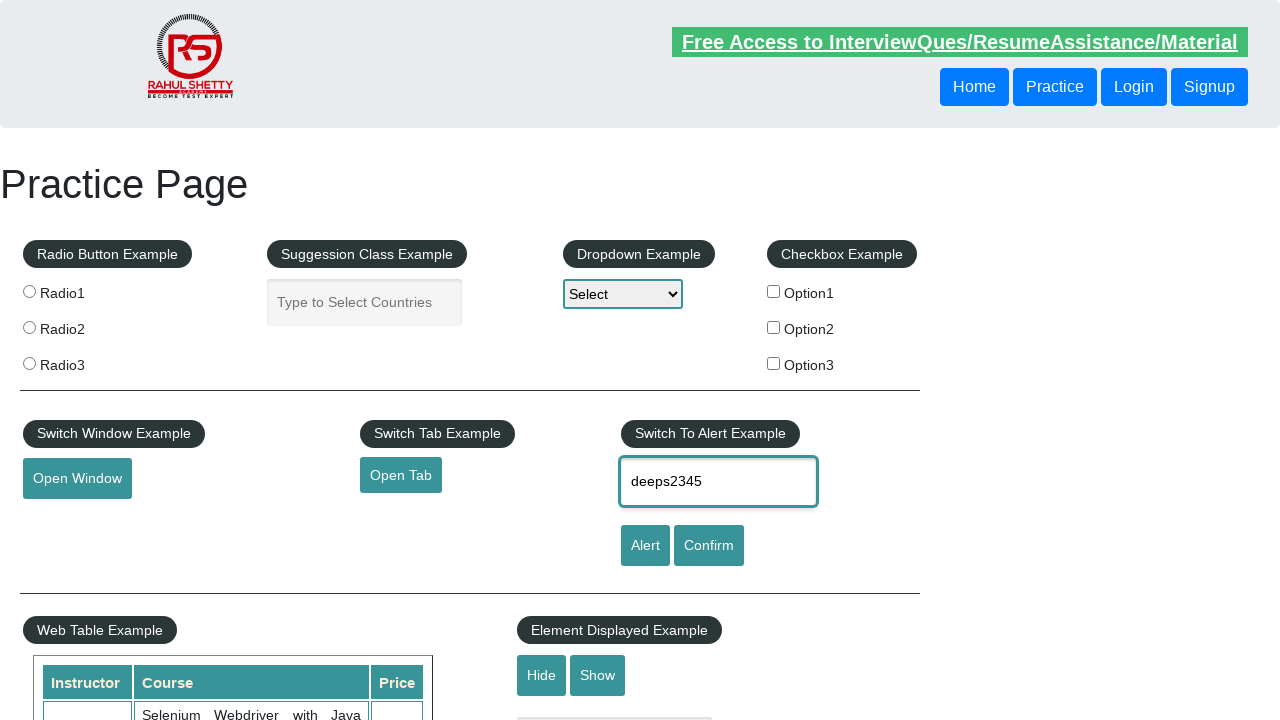

Clicked alert button and accepted the alert at (645, 546) on #alertbtn
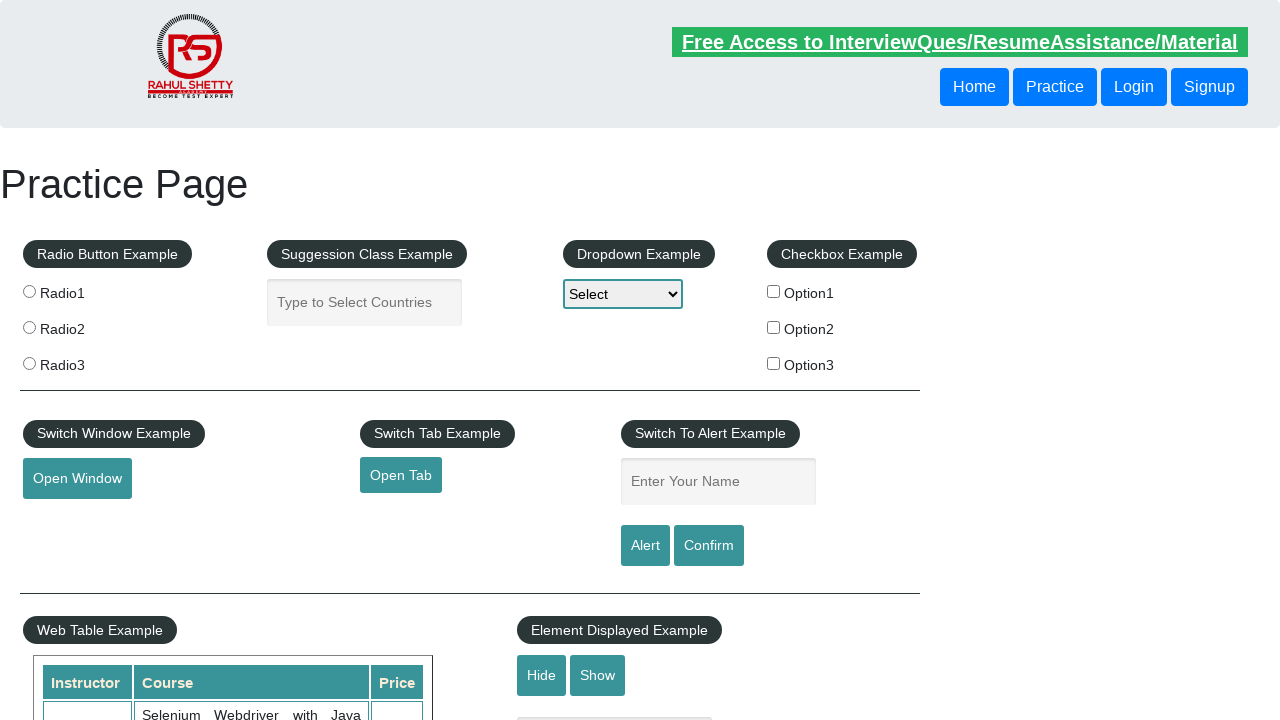

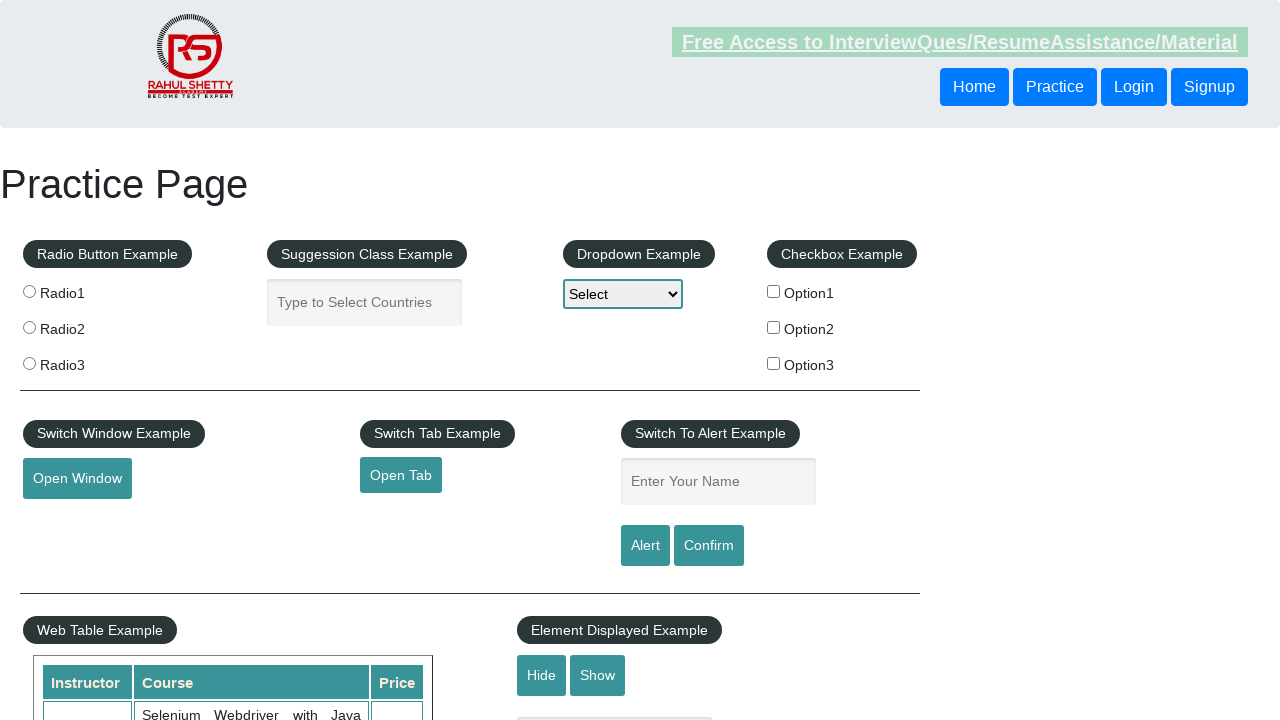